Navigates to the Rahul Shetty Academy Angular App demo page and clicks the primary button

Starting URL: https://rahulshettyacademy.com/angularAppdemo/

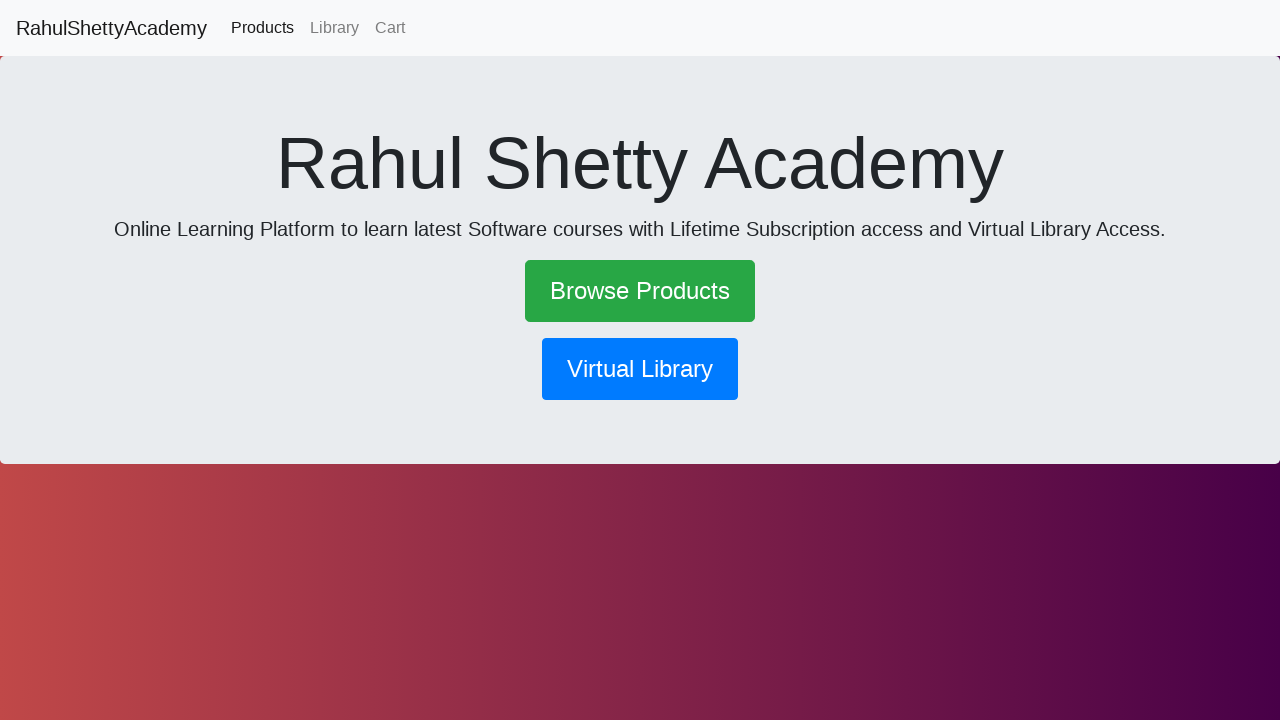

Navigated to Rahul Shetty Academy Angular App demo page
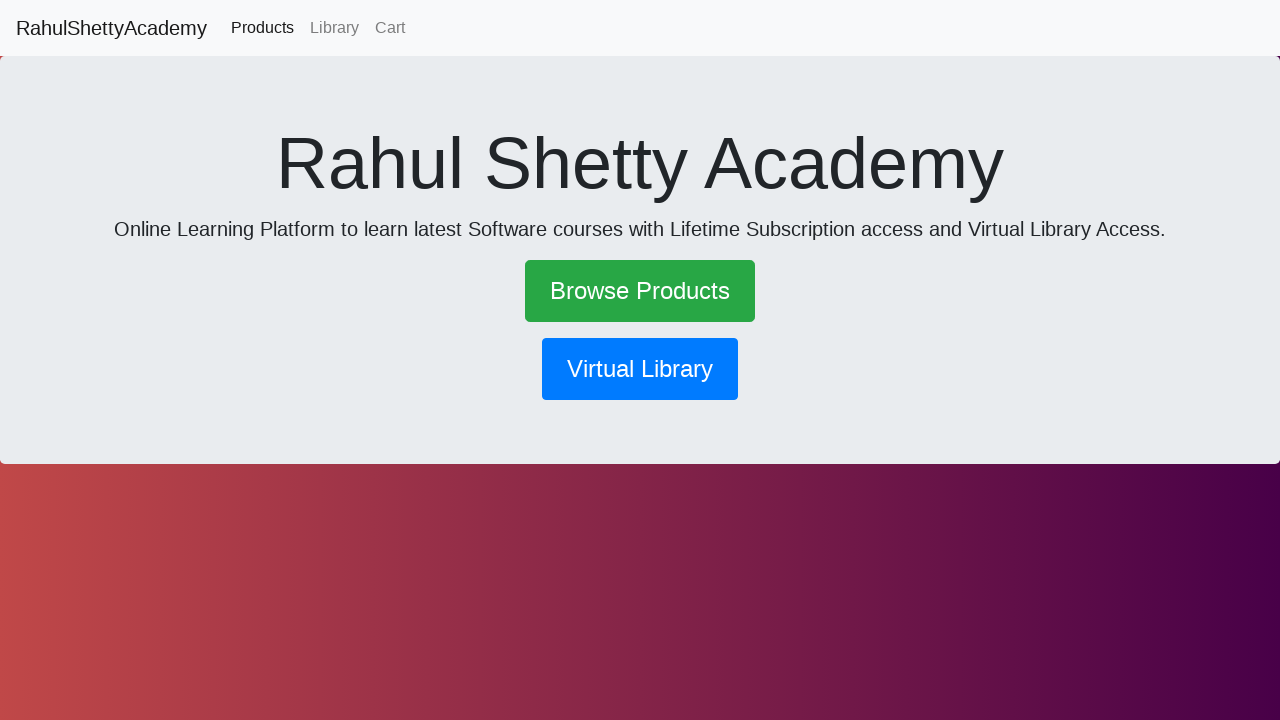

Clicked the primary button at (640, 369) on .btn.btn-primary
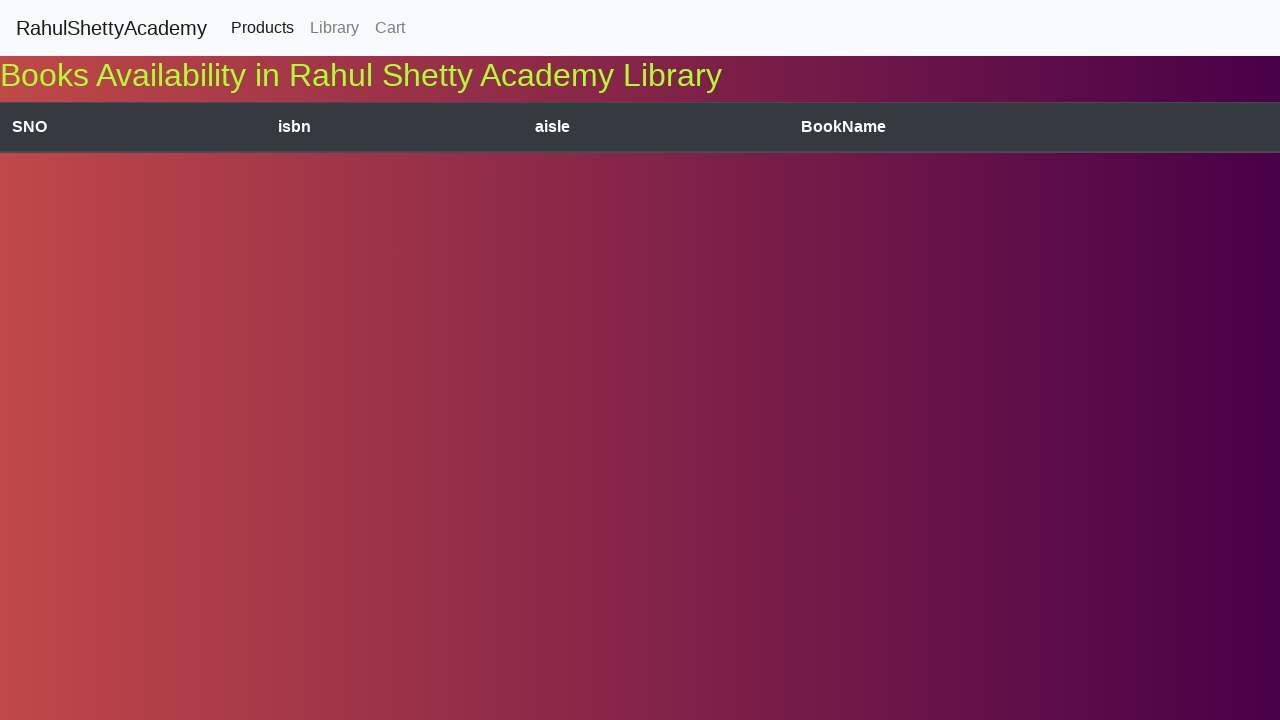

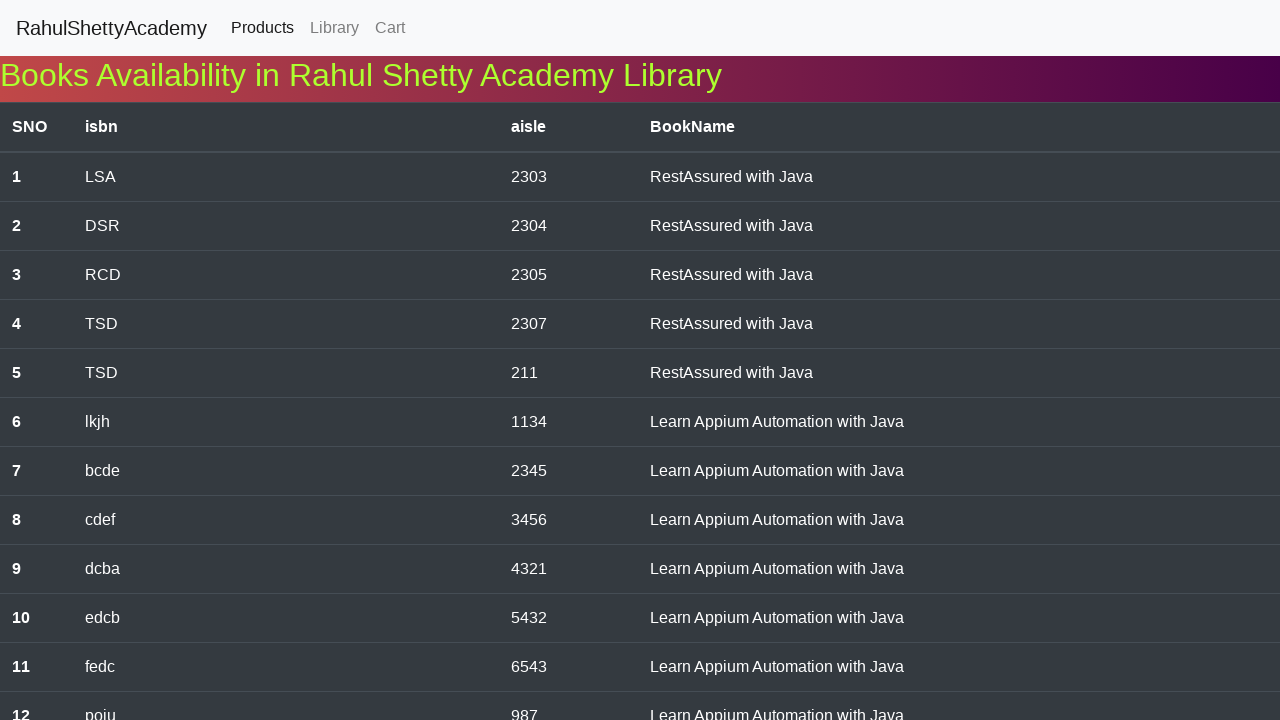